Tests JavaScript confirm dialog by clicking a button that triggers a confirm alert, dismissing it (clicking Cancel), and verifying the result message does not contain "successfuly"

Starting URL: https://the-internet.herokuapp.com/javascript_alerts

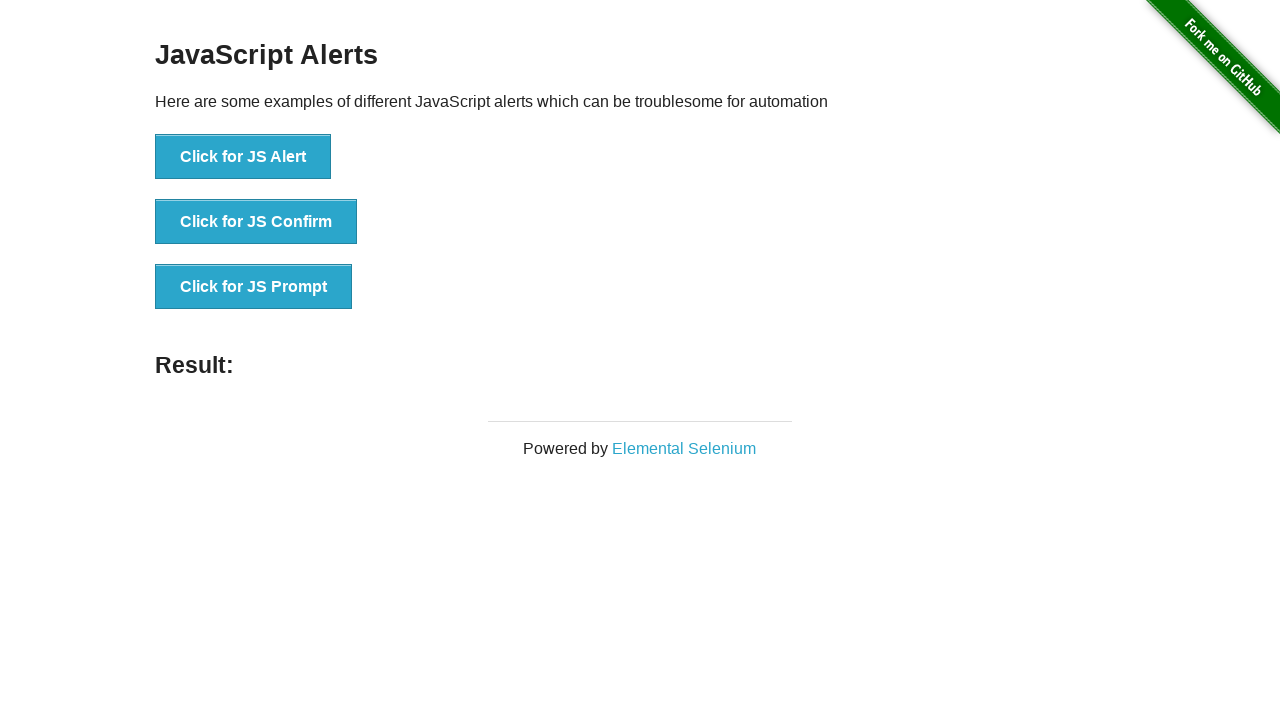

Navigated to JavaScript alerts test page
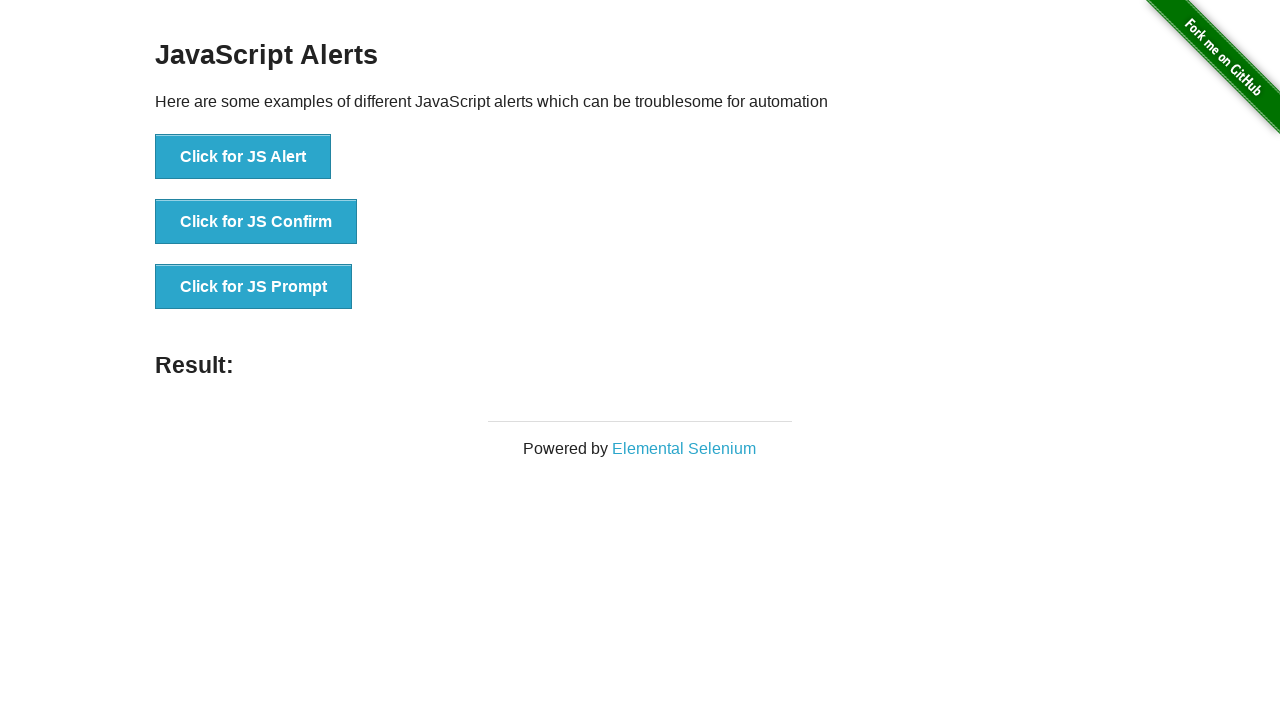

Set up dialog handler to dismiss confirm dialog
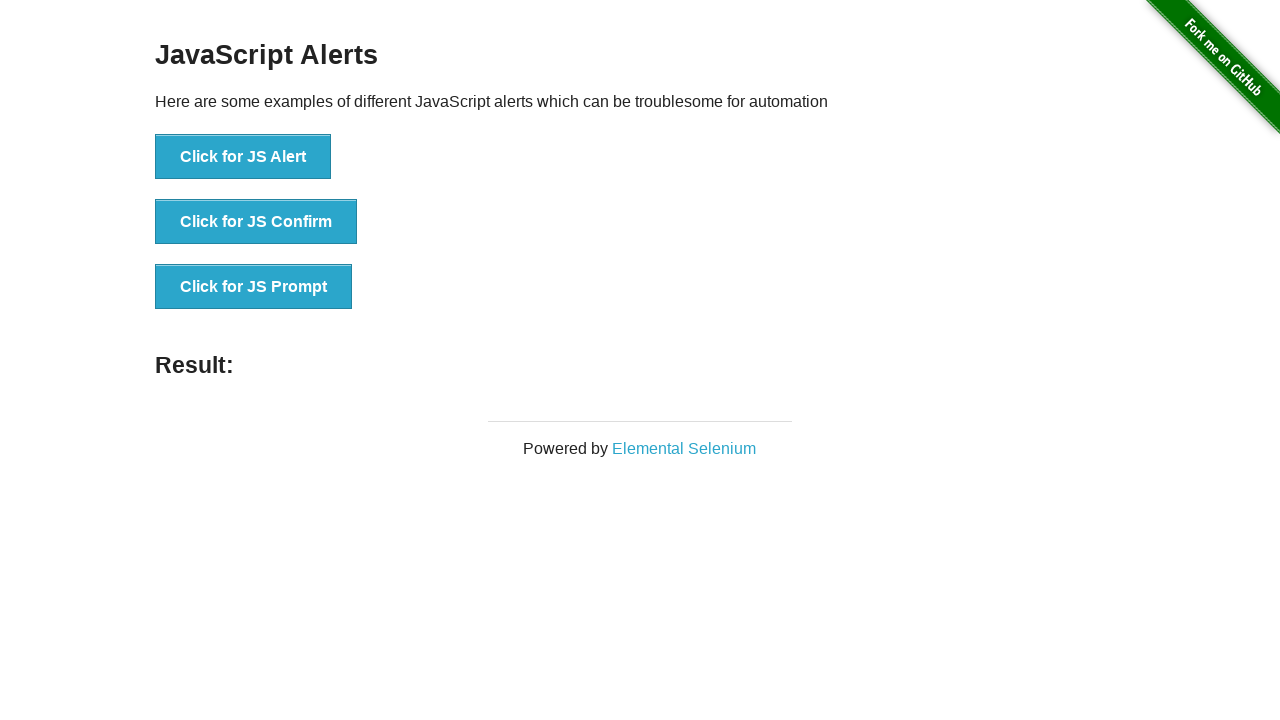

Clicked button to trigger JavaScript confirm dialog at (256, 222) on xpath=//*[text()='Click for JS Confirm']
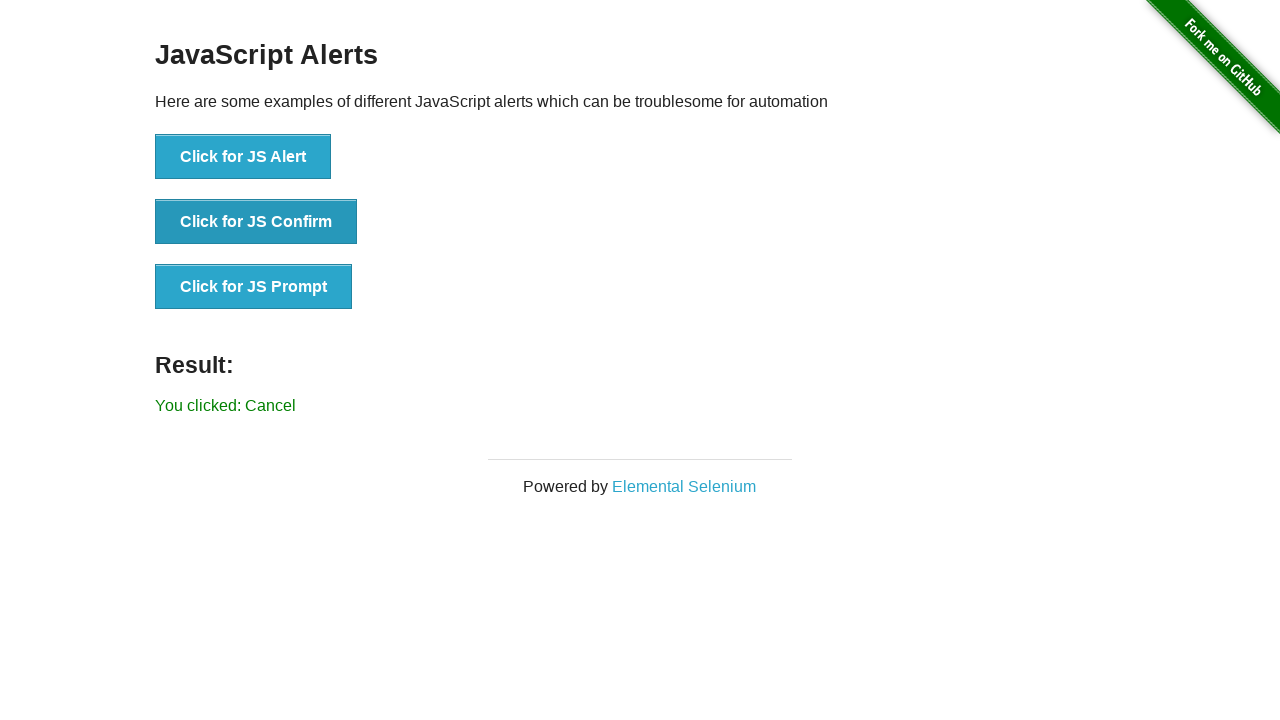

Result message element loaded
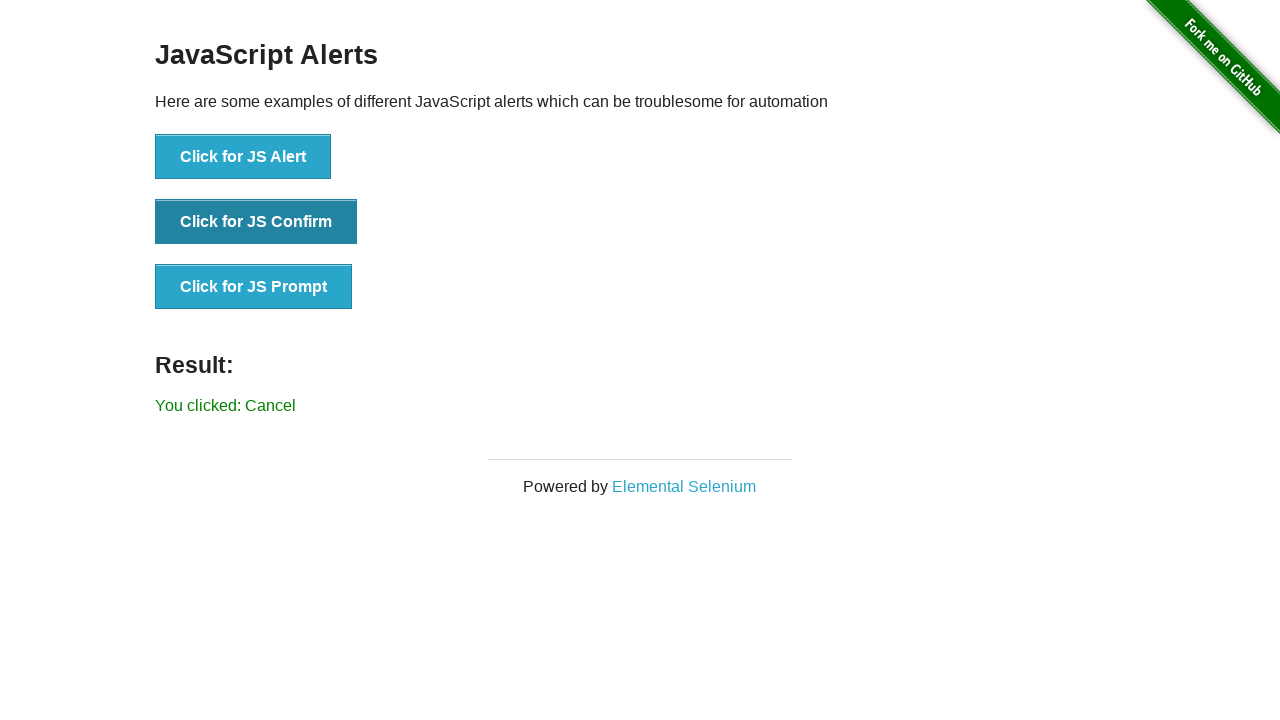

Retrieved result text: 'You clicked: Cancel'
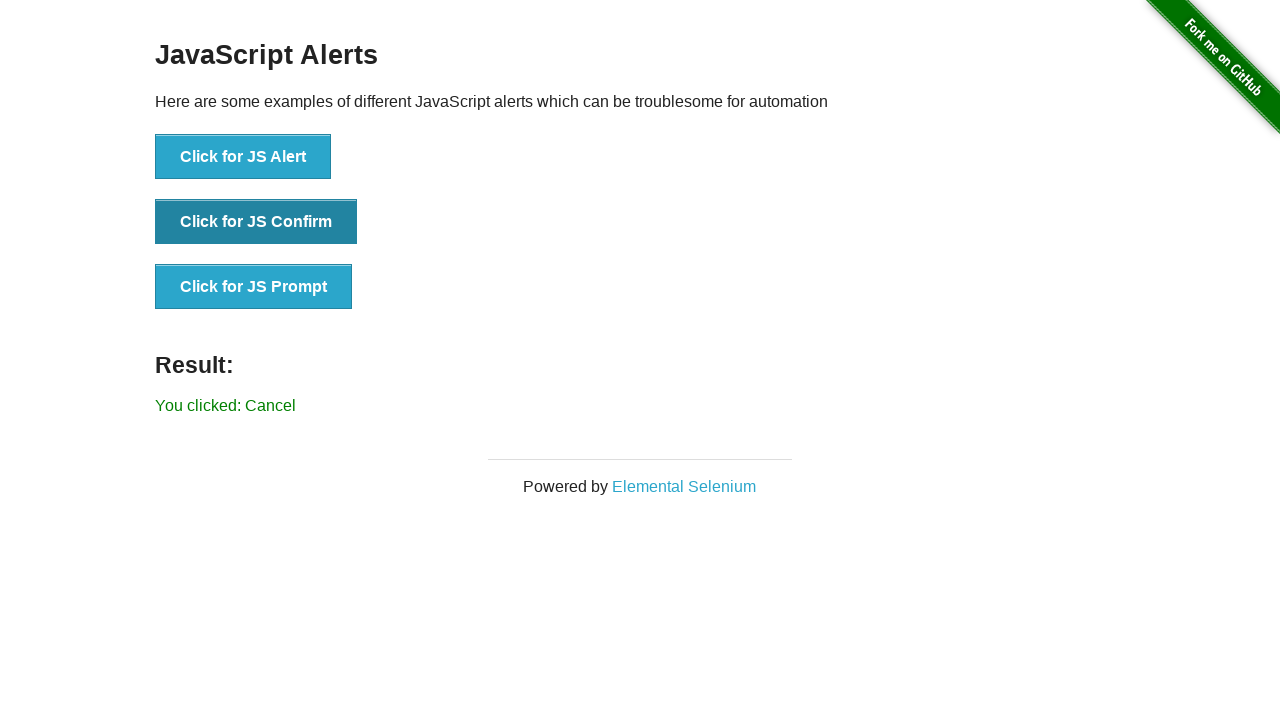

Verified result text does not contain 'successfuly' - test passed
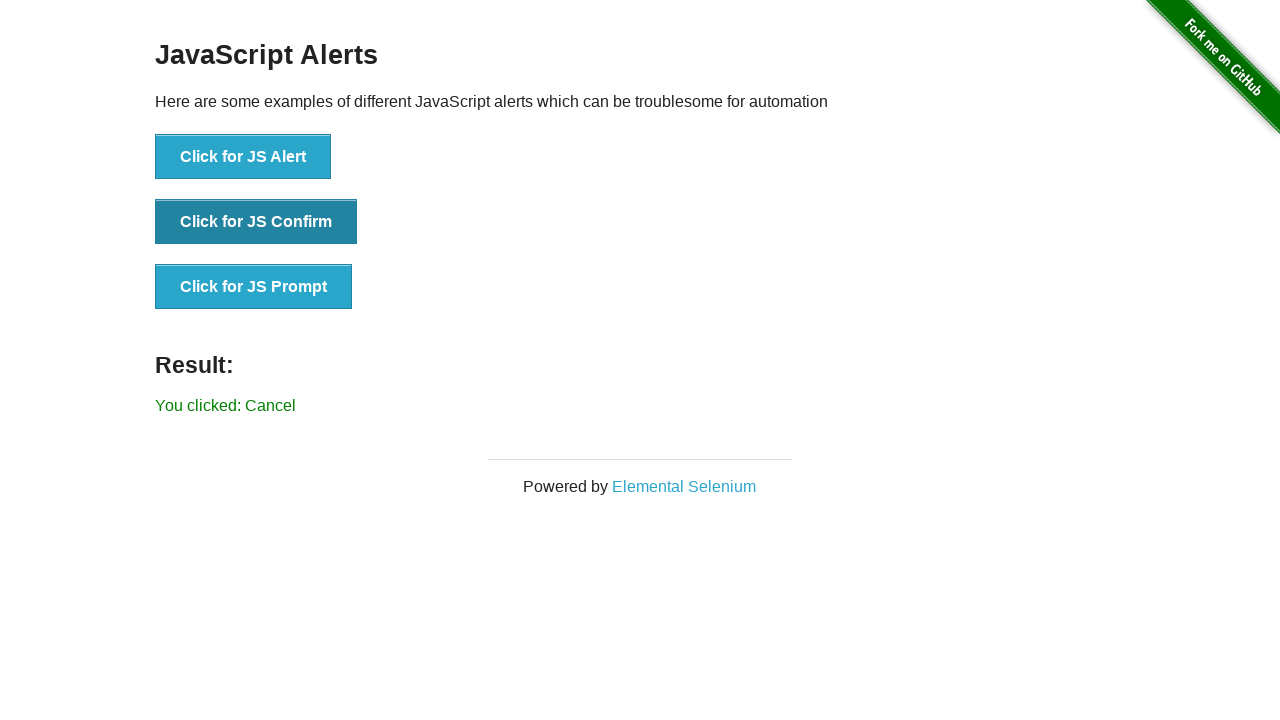

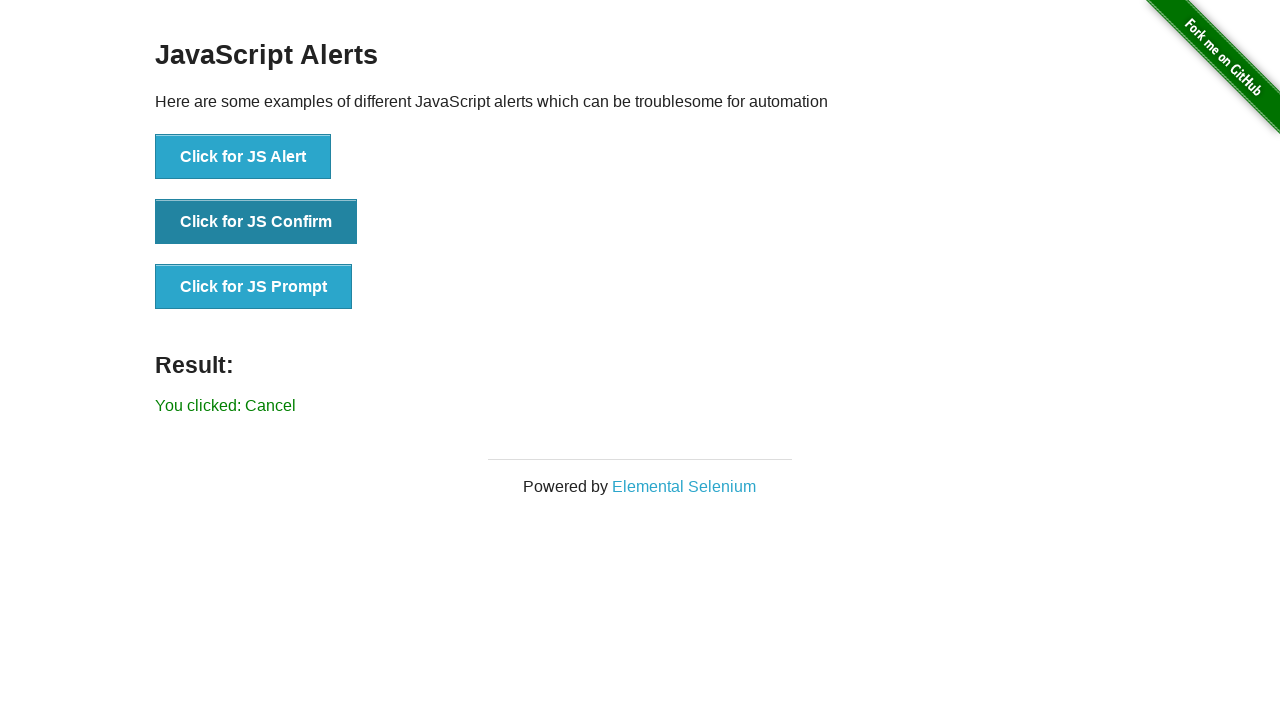